Tests explicit wait for invisibility of loading icon and visibility of Hello World text after clicking start

Starting URL: http://the-internet.herokuapp.com/dynamic_loading/2

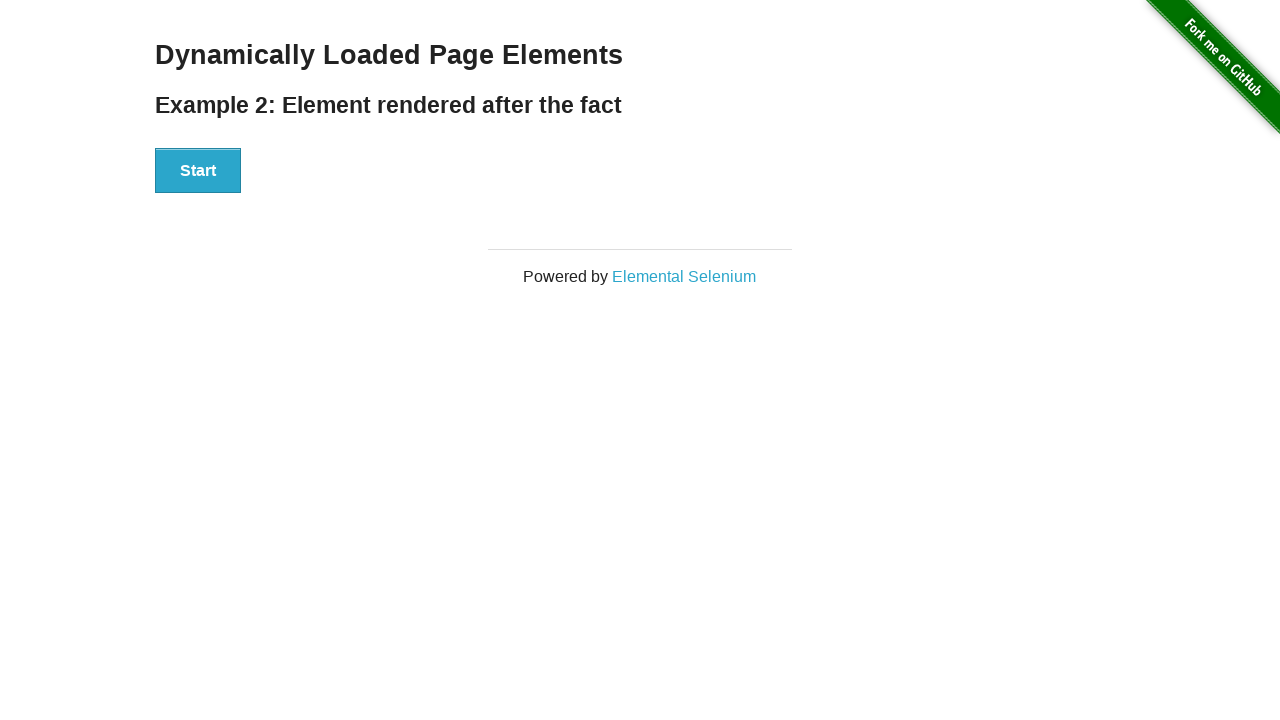

Clicked start button at (198, 171) on xpath=//div[@id='start']/button
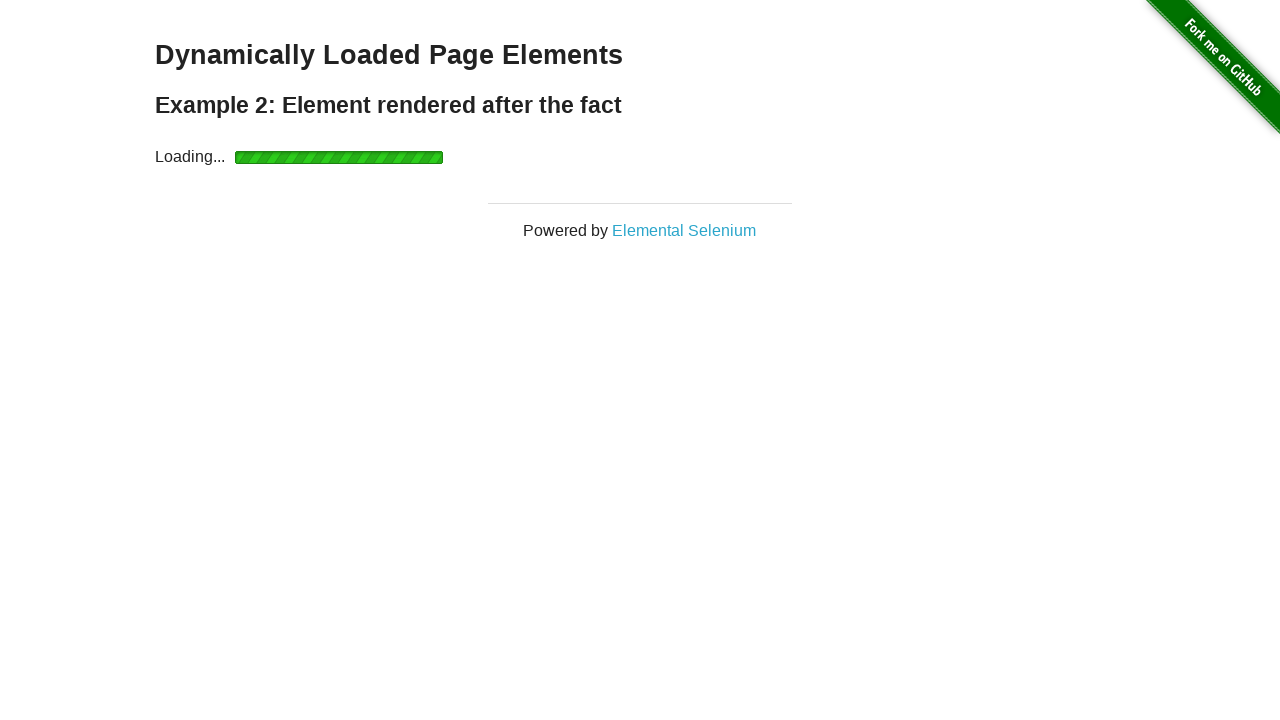

Waited for loading icon to become invisible
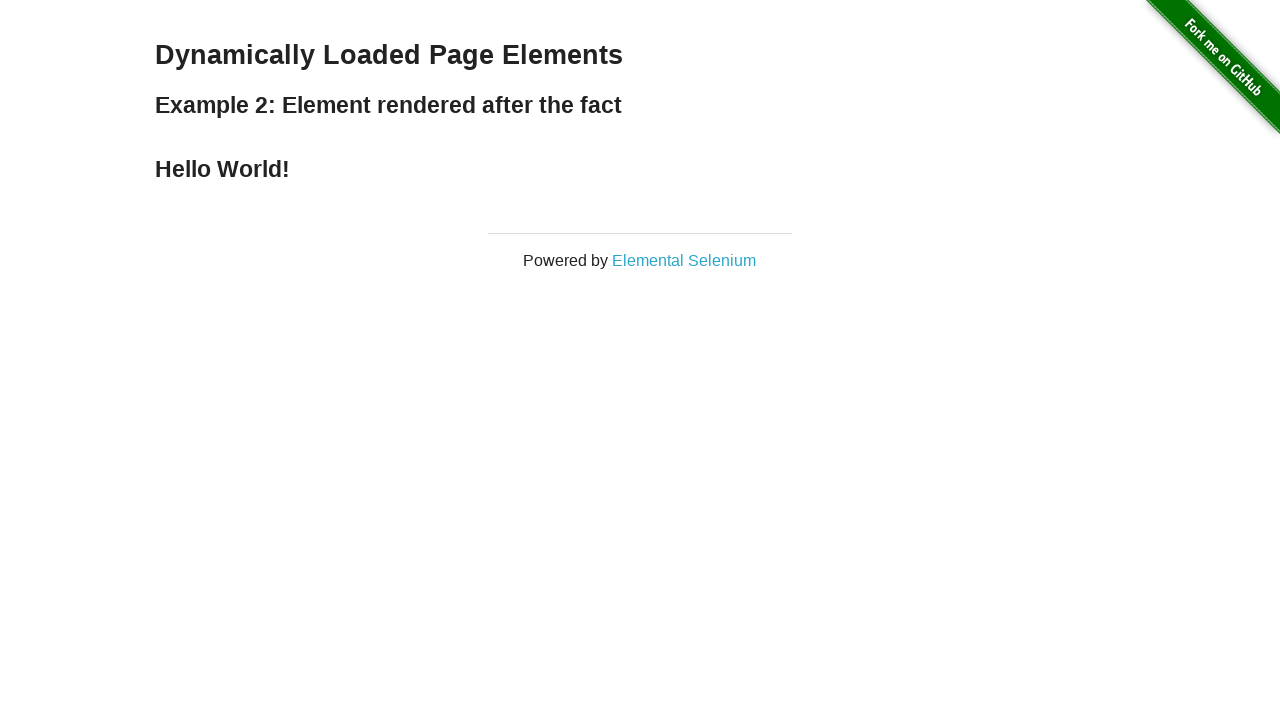

Waited for 'Hello World!' text to become visible
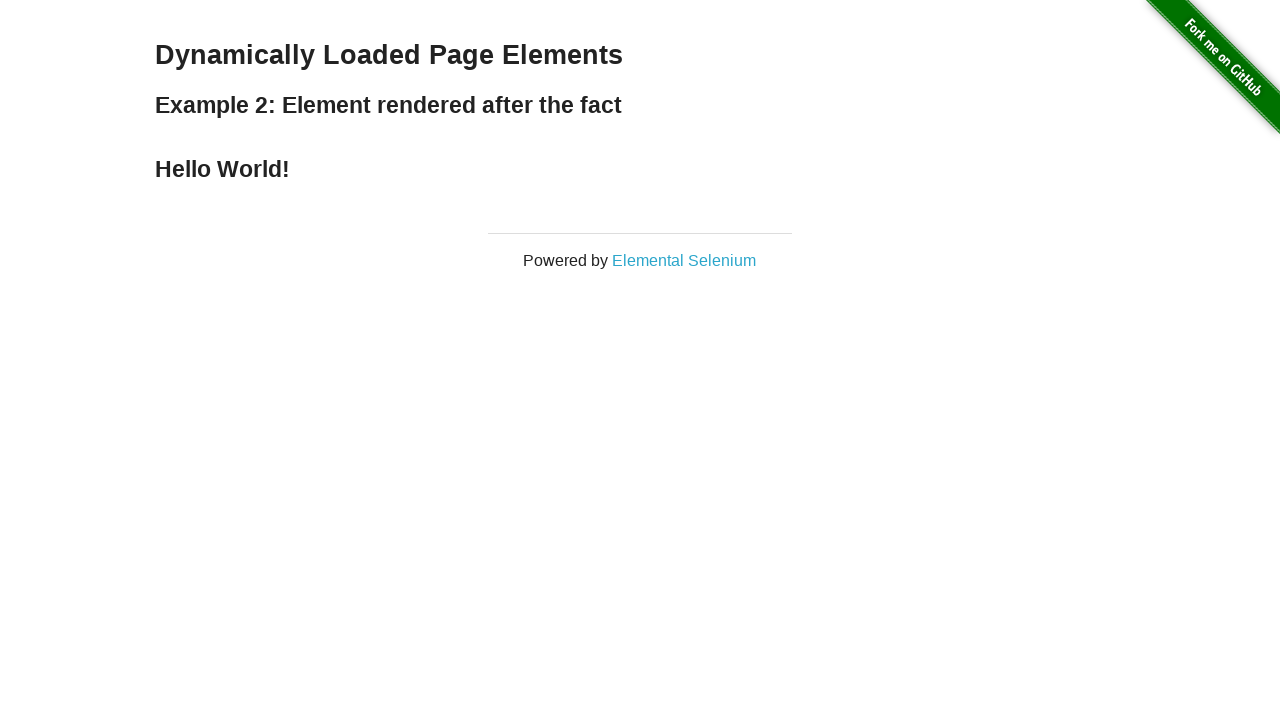

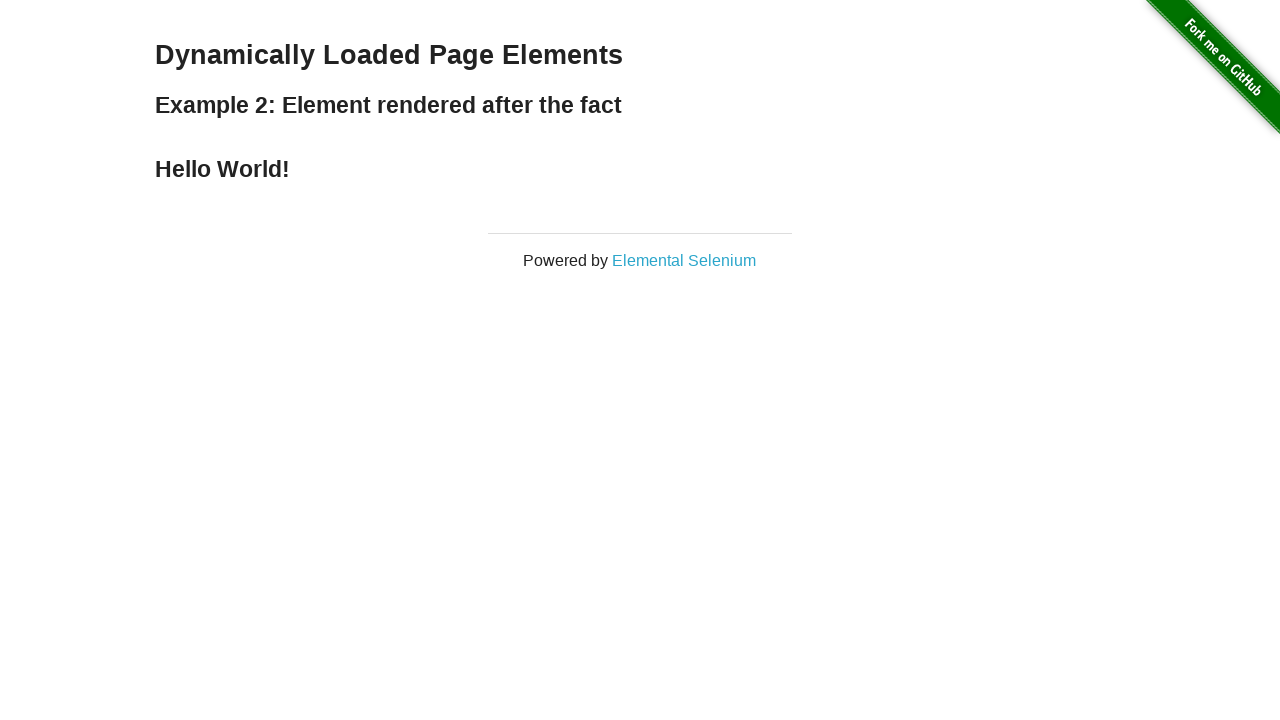